Tests that the todo counter displays the current number of items

Starting URL: https://demo.playwright.dev/todomvc

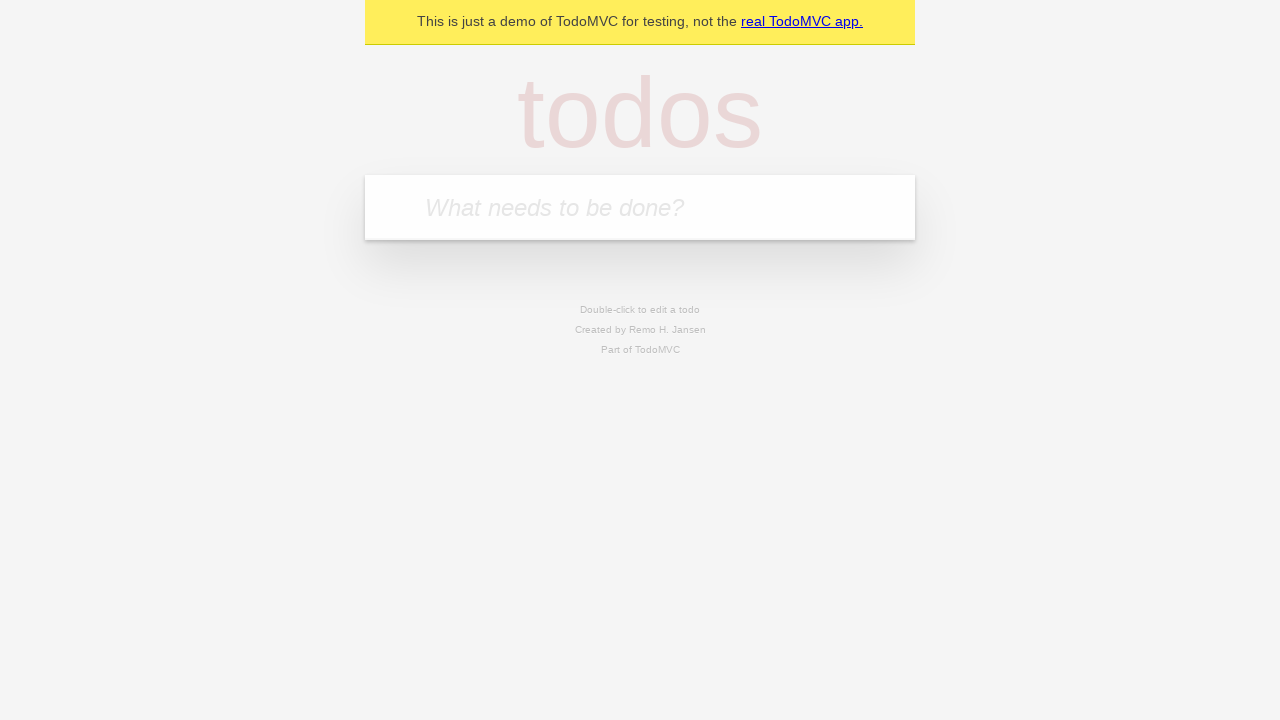

Located the todo input field
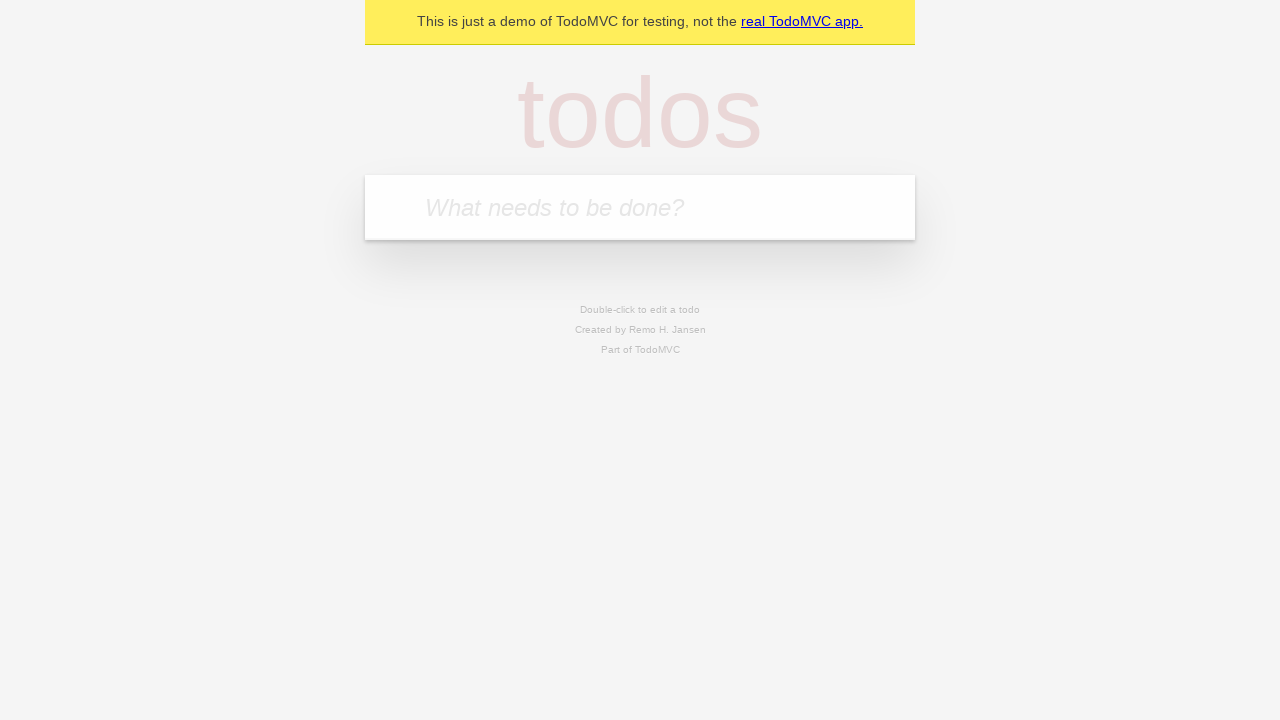

Filled todo input with 'buy some cheese' on internal:attr=[placeholder="What needs to be done?"i]
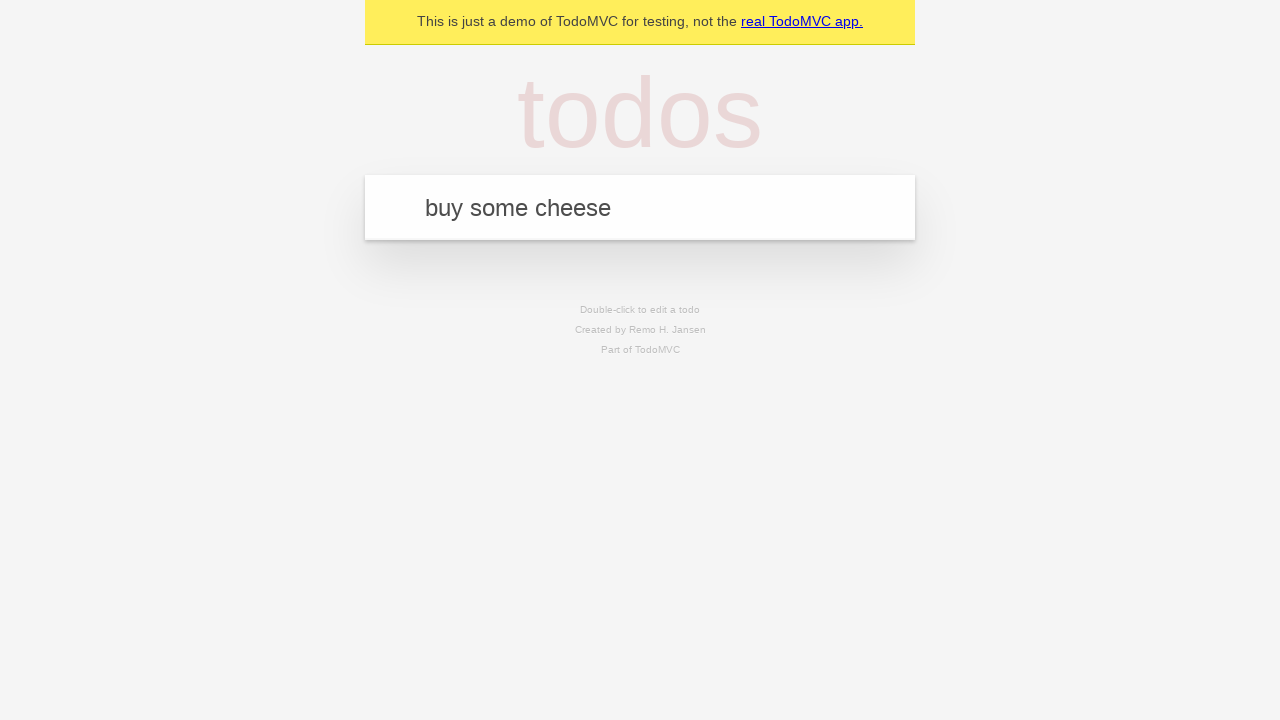

Pressed Enter to add first todo item on internal:attr=[placeholder="What needs to be done?"i]
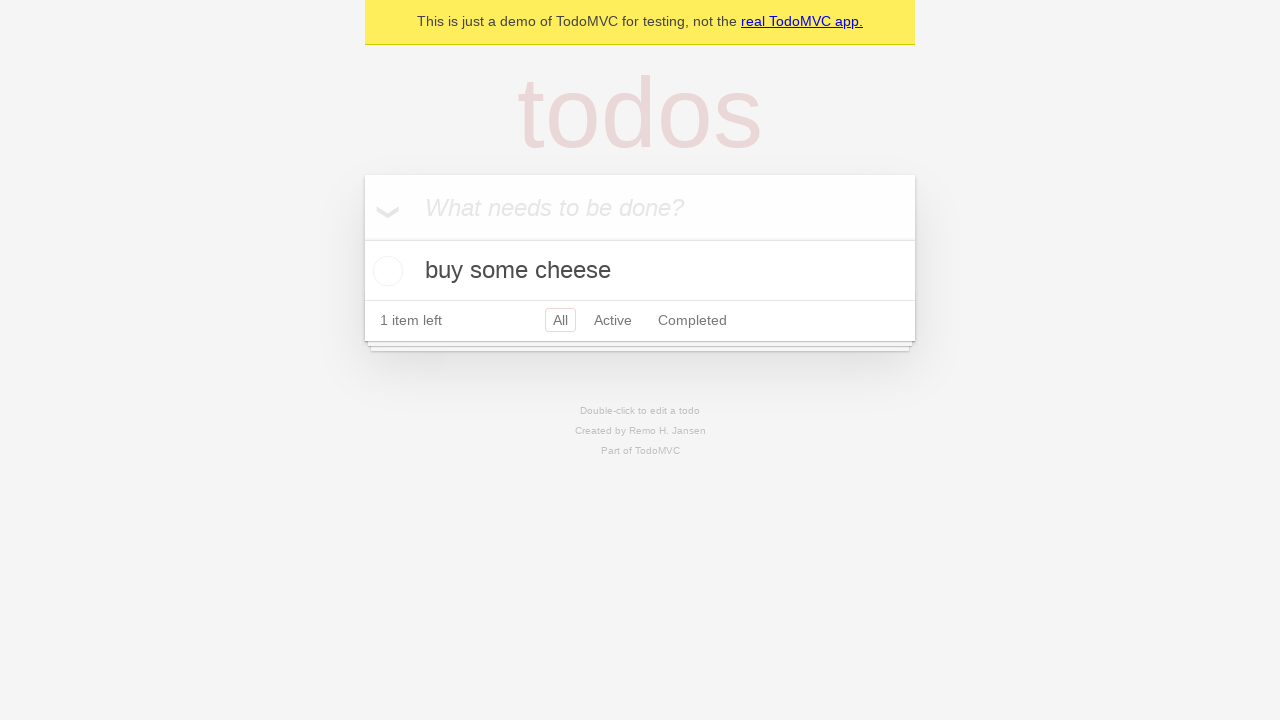

Todo counter element appeared after first item added
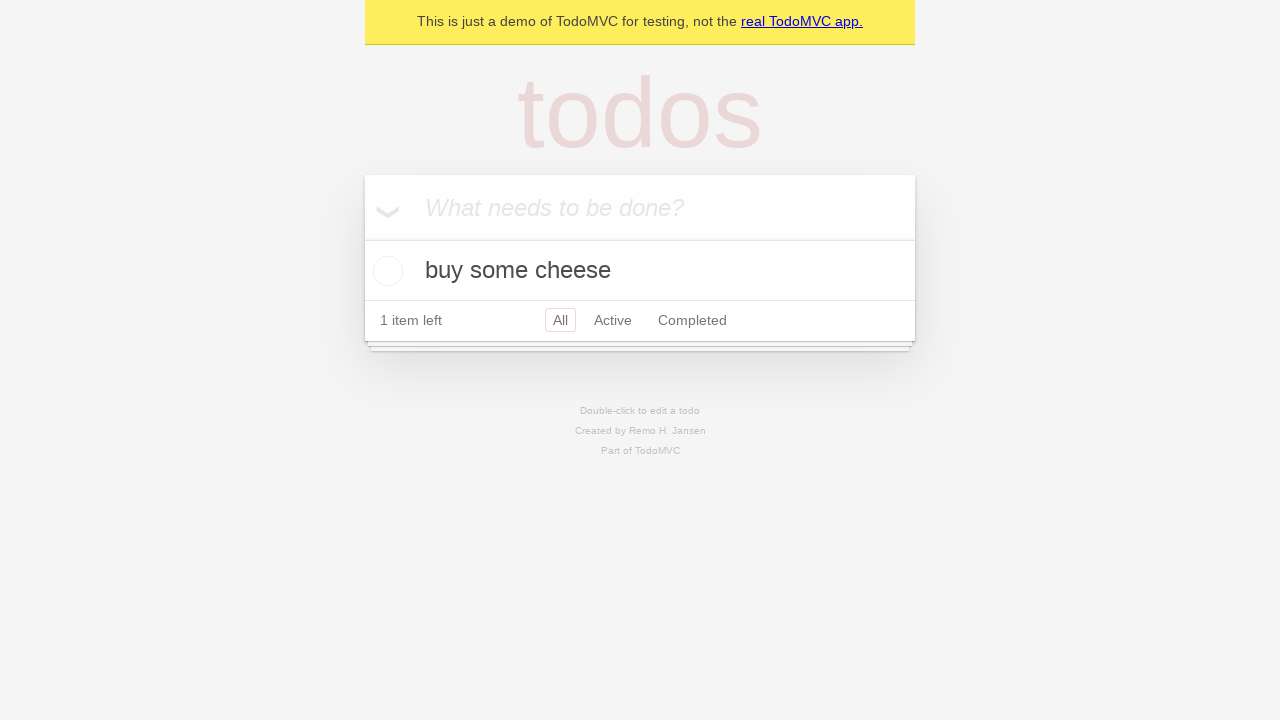

Filled todo input with 'feed the cat' on internal:attr=[placeholder="What needs to be done?"i]
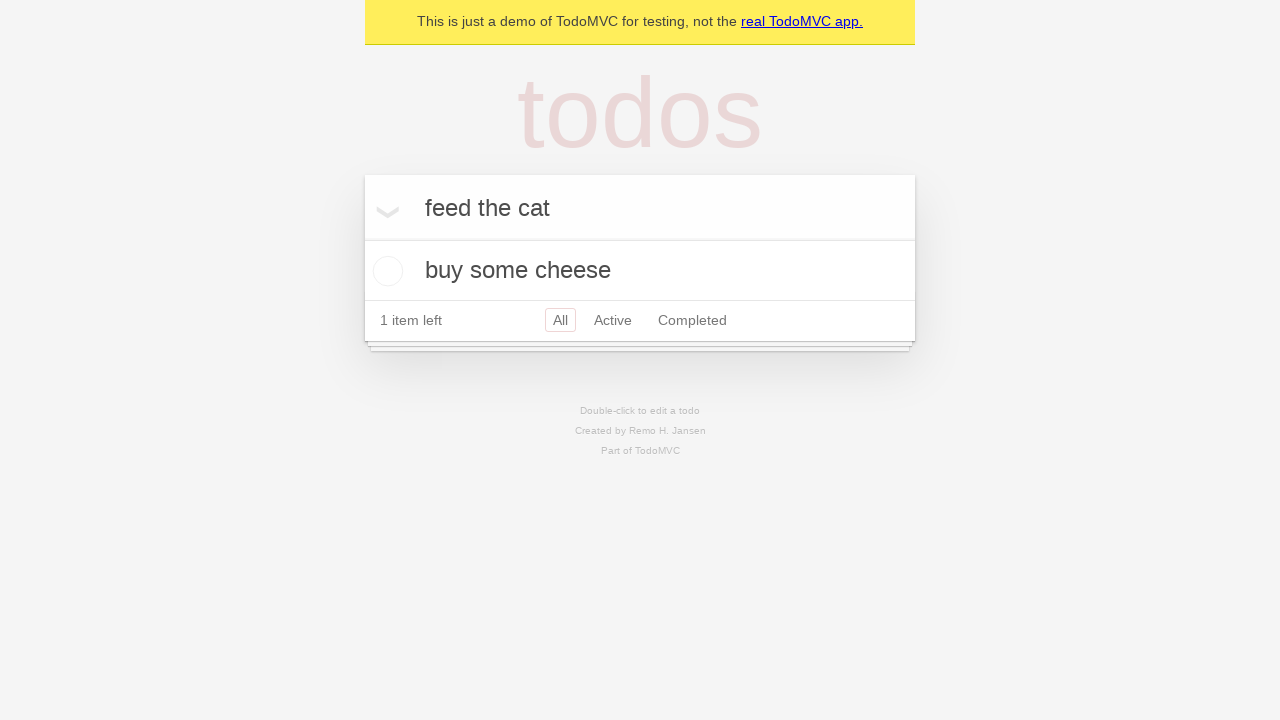

Pressed Enter to add second todo item on internal:attr=[placeholder="What needs to be done?"i]
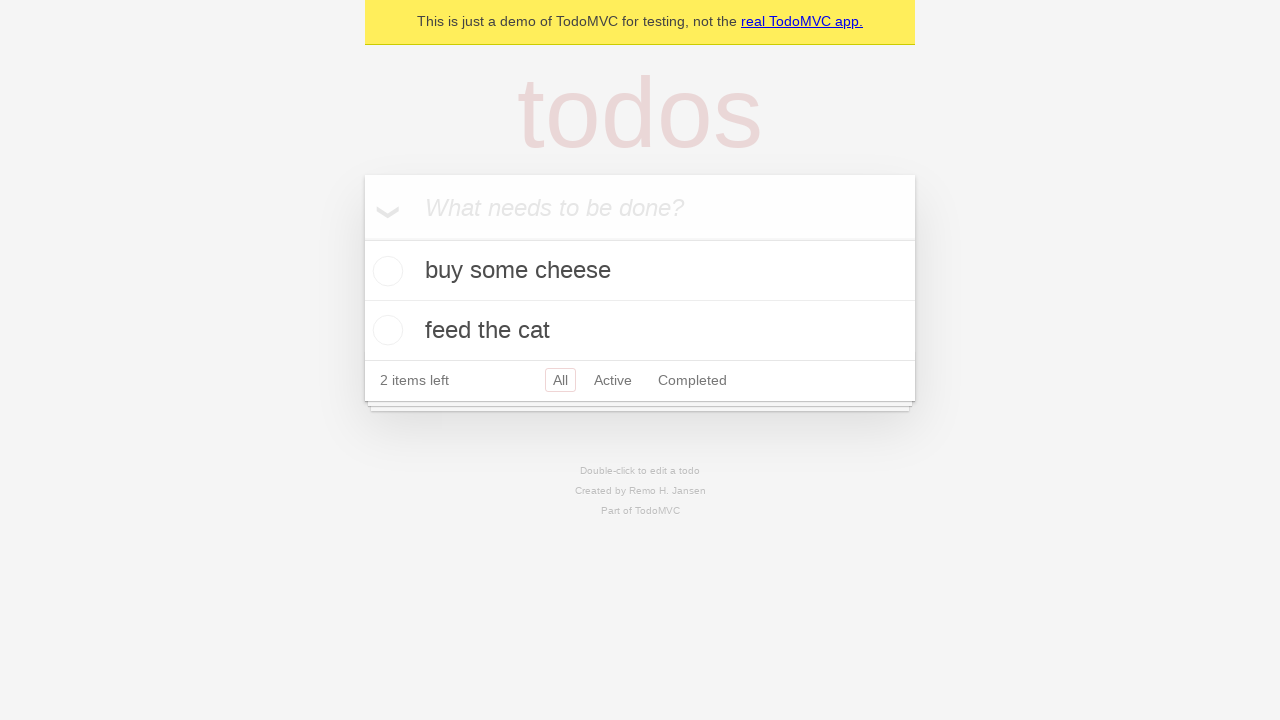

Todo counter updated to display 2 items
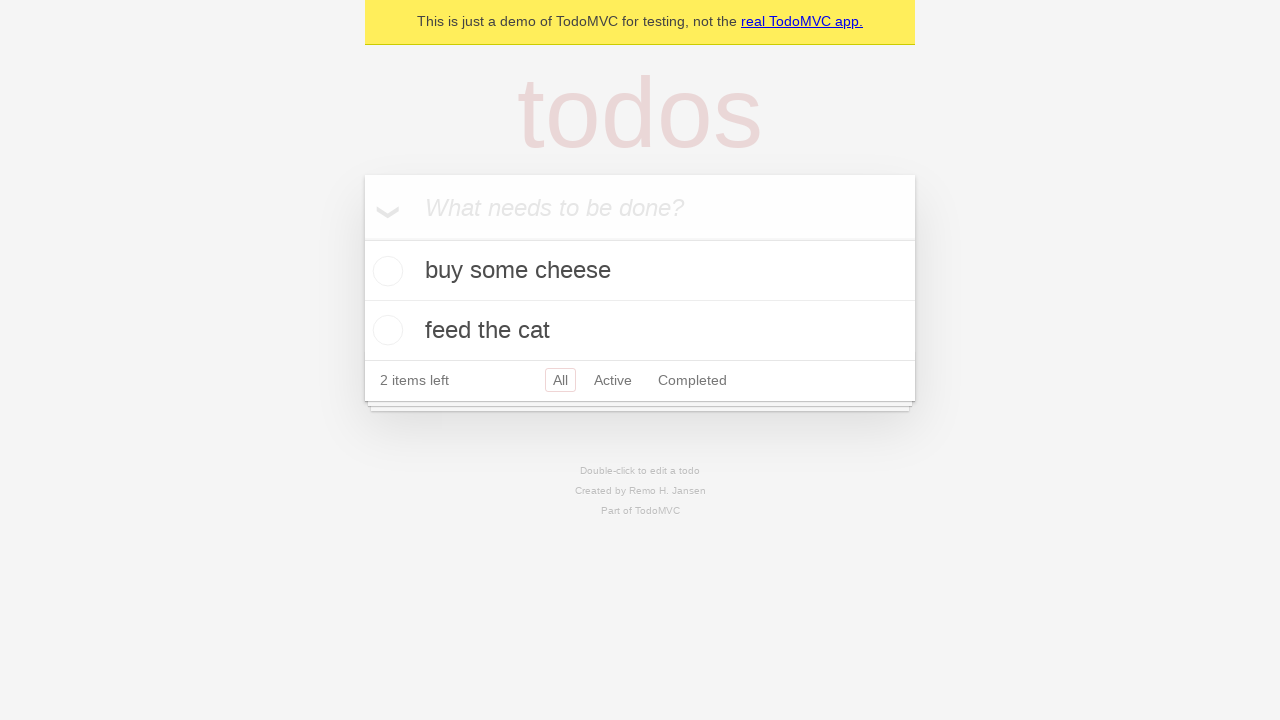

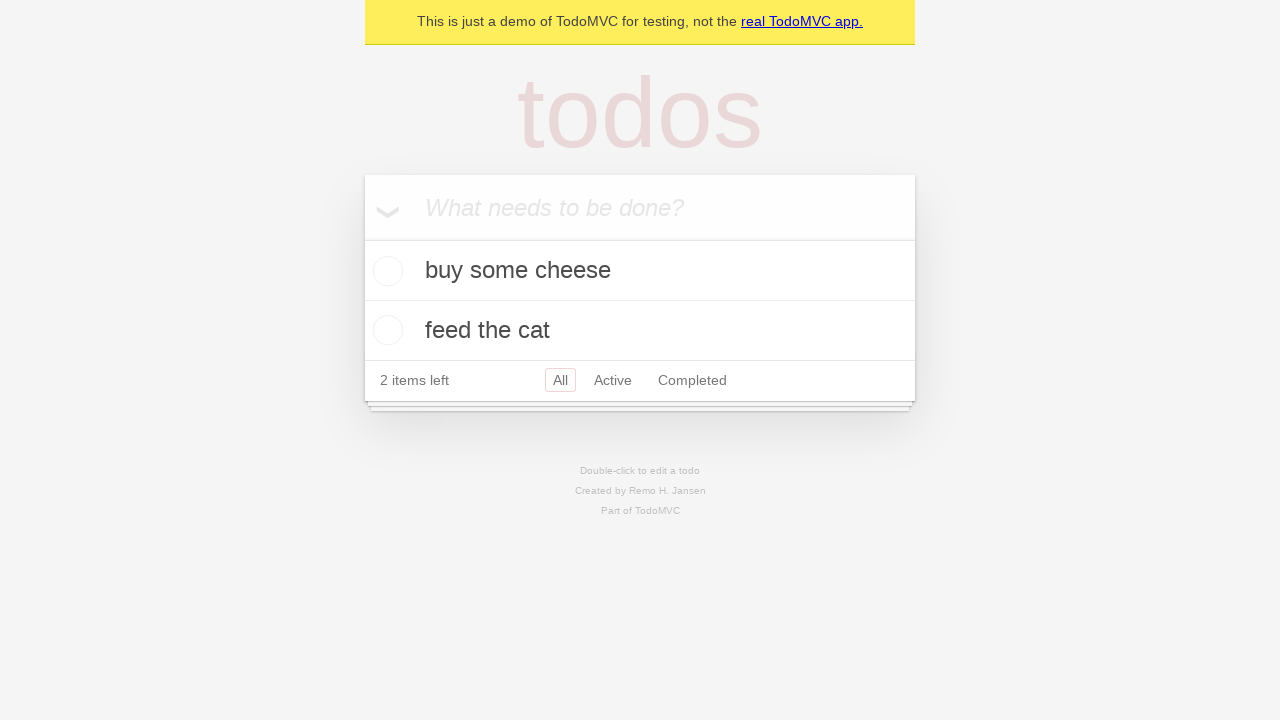